Tests special input types including date picker, color picker, and range slider controls

Starting URL: https://material.playwrightvn.com

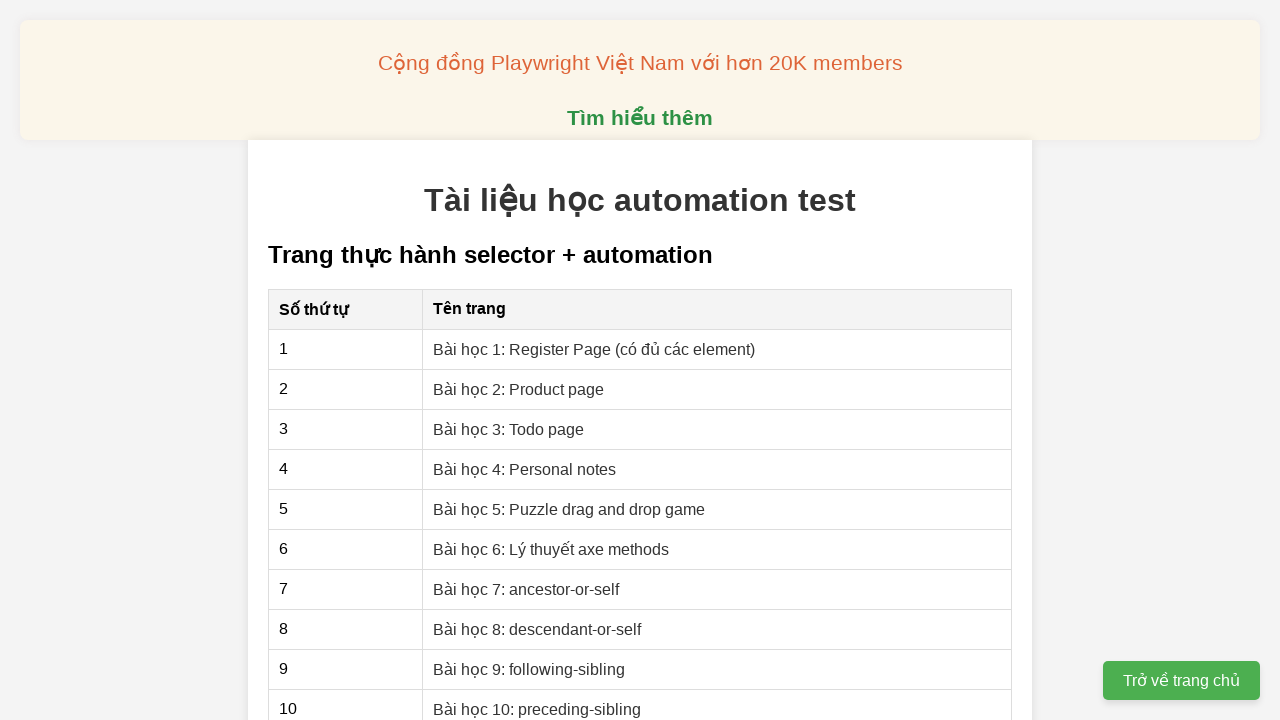

Clicked link to navigate to registration page at (594, 349) on xpath=//a[@href='01-xpath-register-page.html']
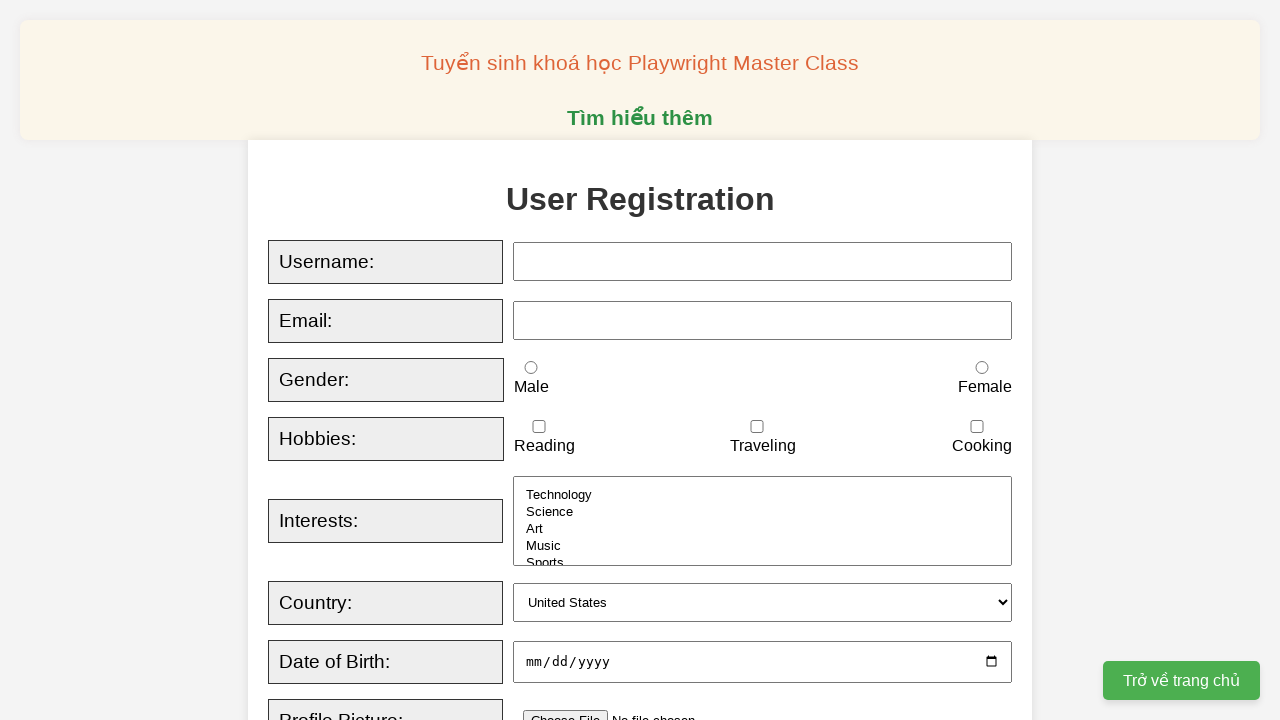

Filled date picker with date 2024-10-01 on //input[@id='dob']
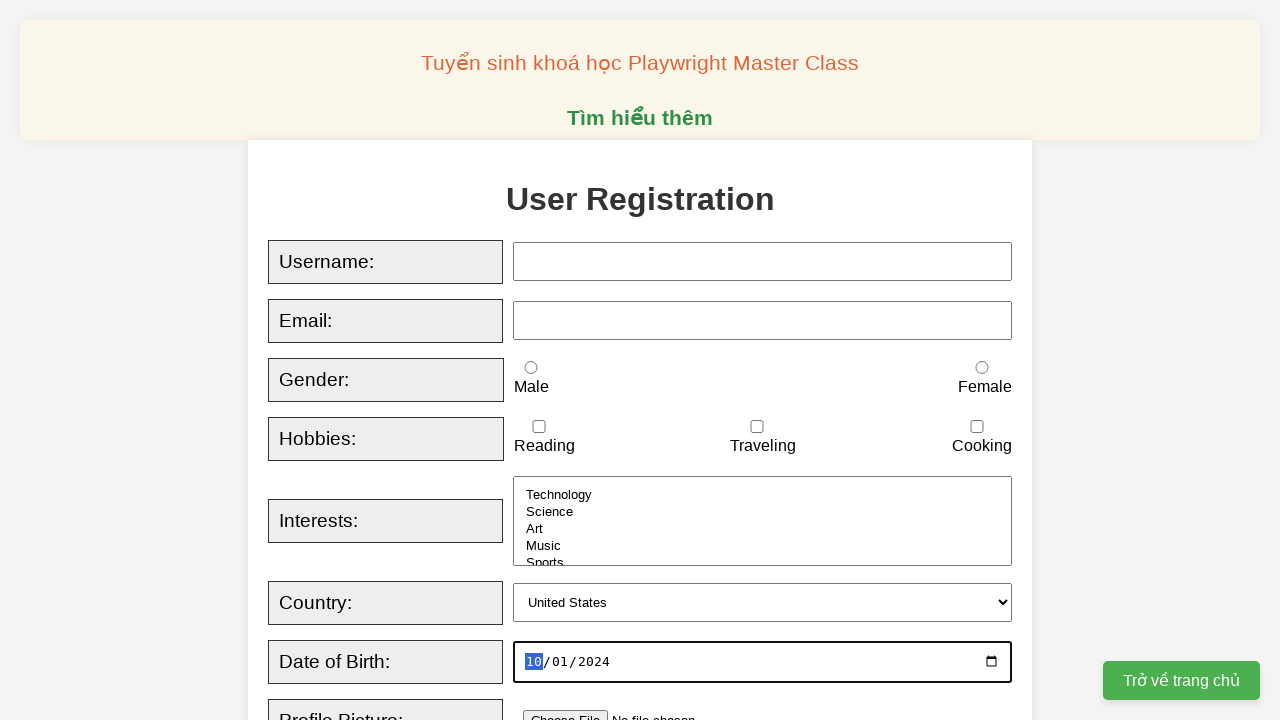

Filled color picker with #ffffff (white) on //input[@id='favcolor']
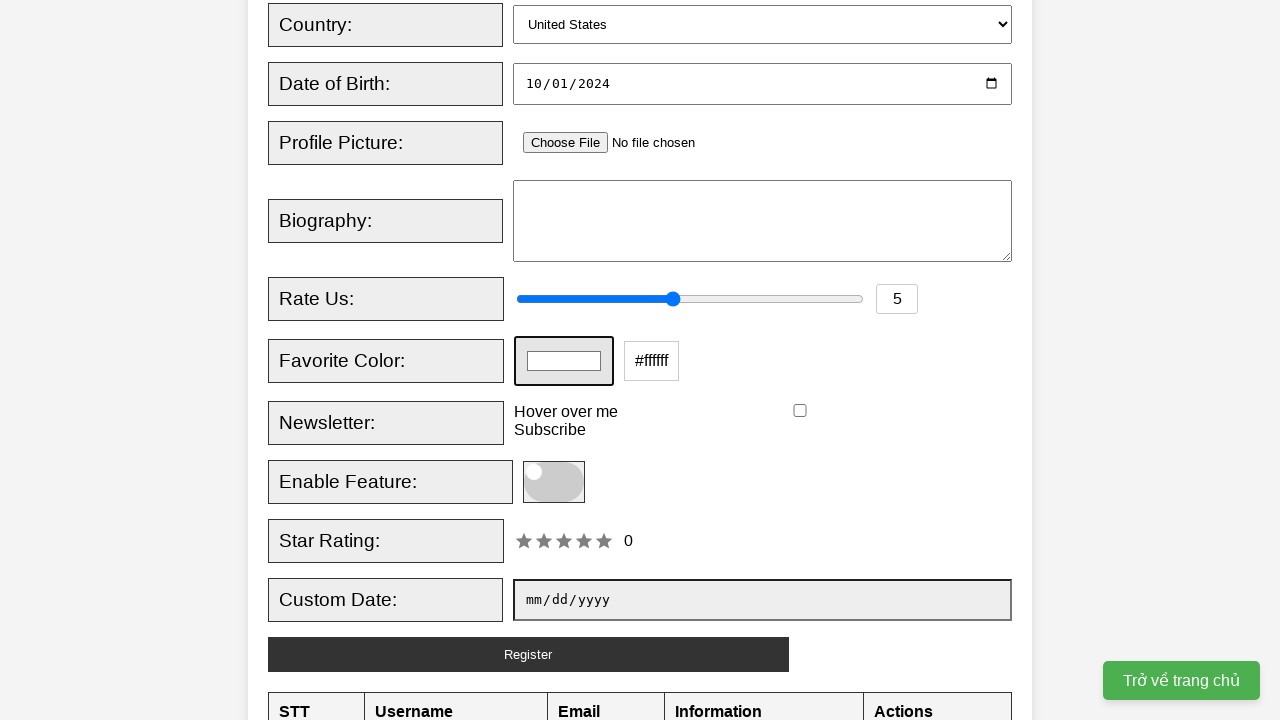

Set range slider rating to 2 on //input[@id='rating']
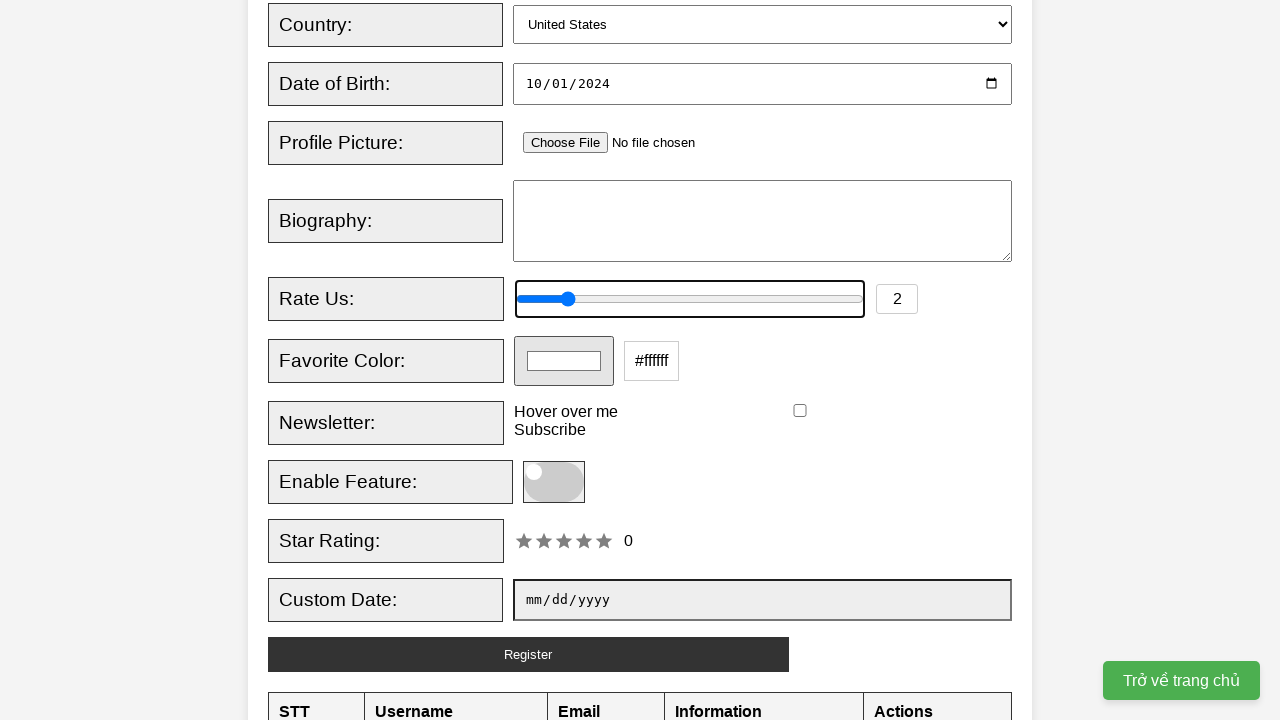

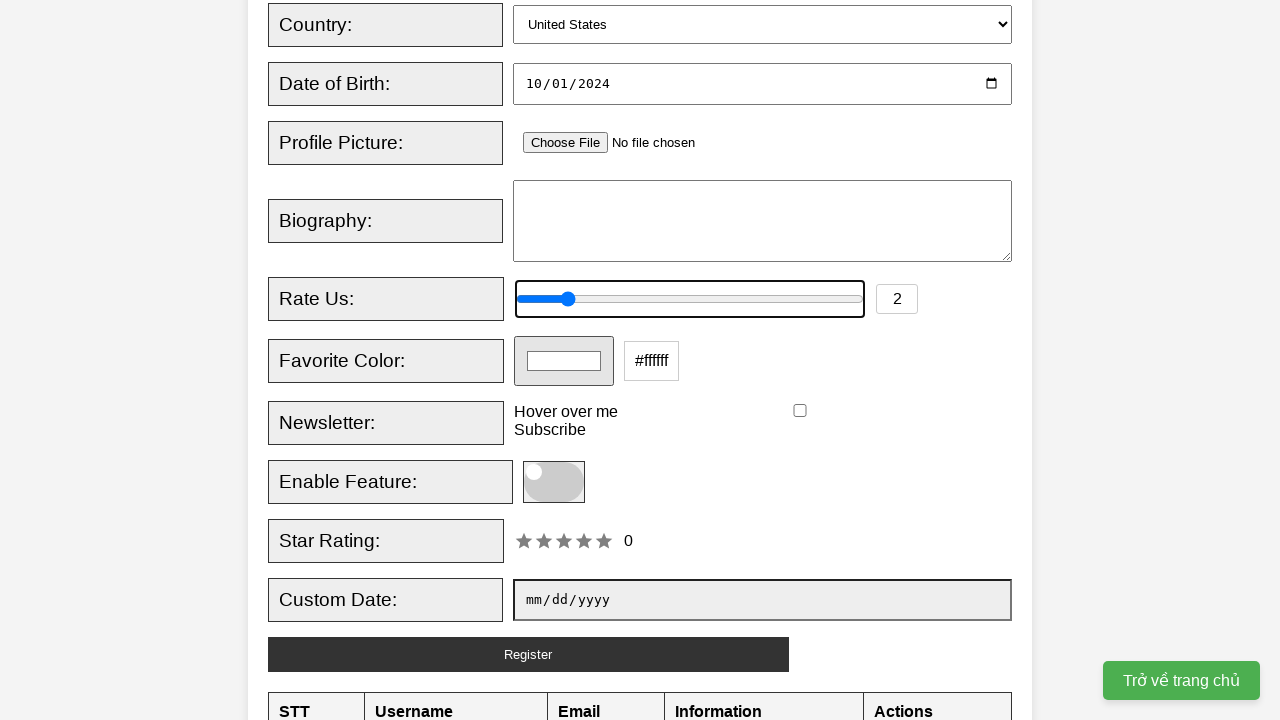